Tests dynamic loading functionality by clicking the Start button and verifying that "Hello World!" text appears after the element is rendered

Starting URL: https://the-internet.herokuapp.com/dynamic_loading/2

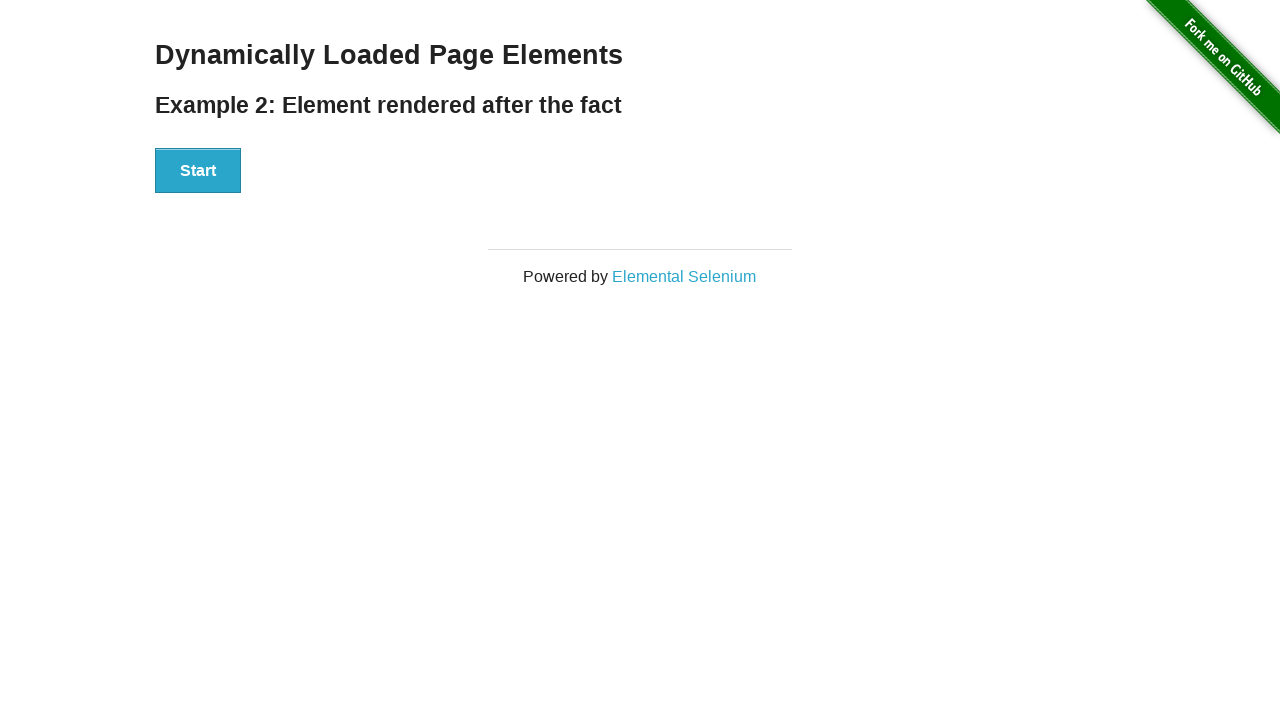

Located the Hello World element (initially hidden)
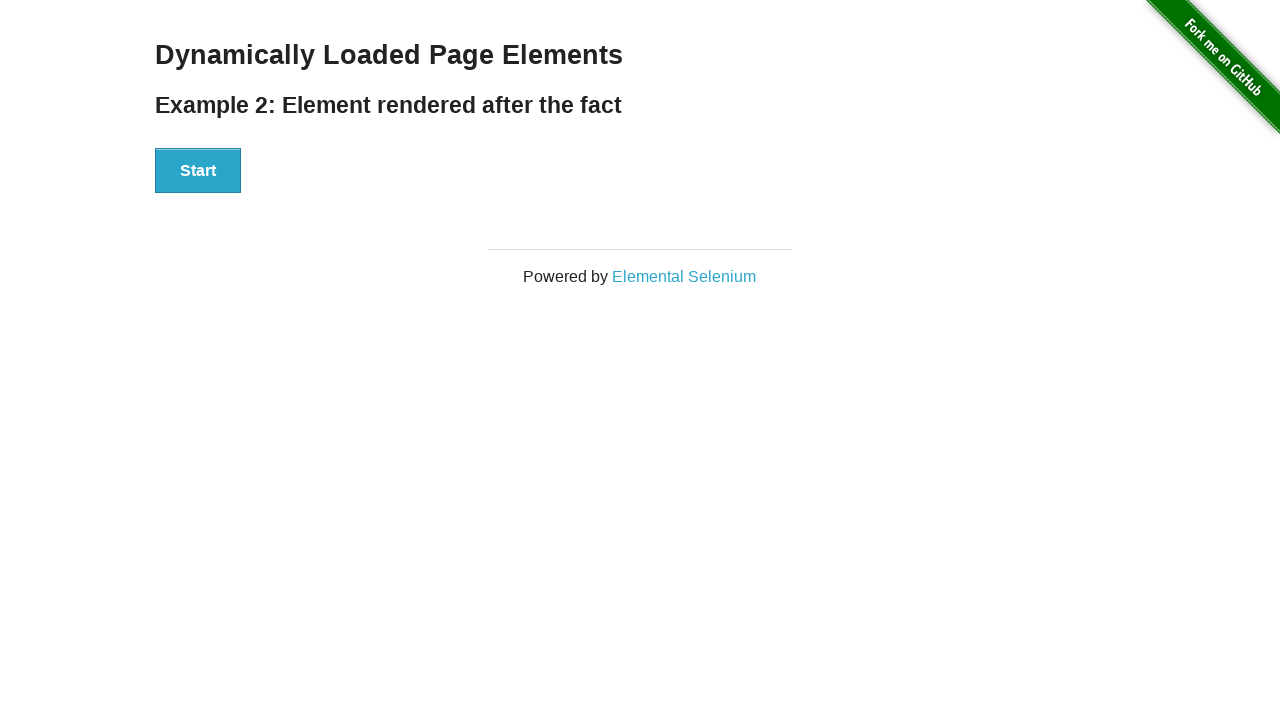

Clicked the Start button to trigger dynamic loading at (198, 171) on #start > button
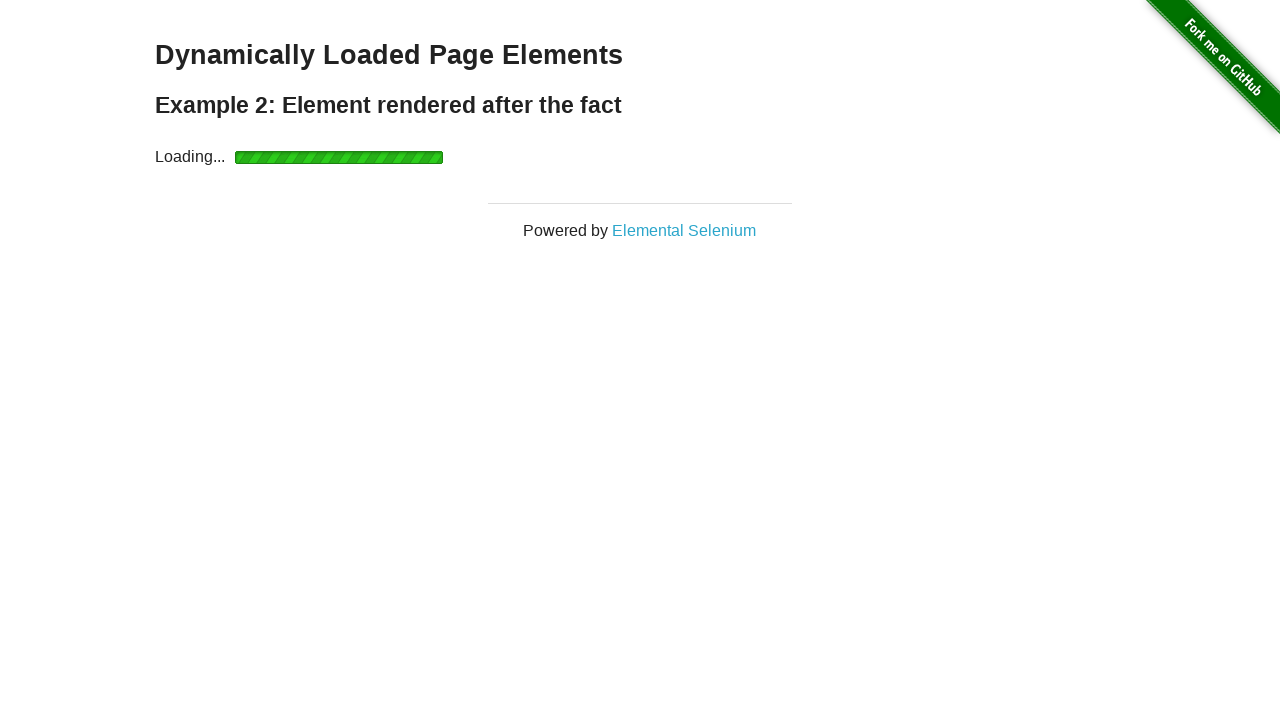

Waited for Hello World element to appear after dynamic loading
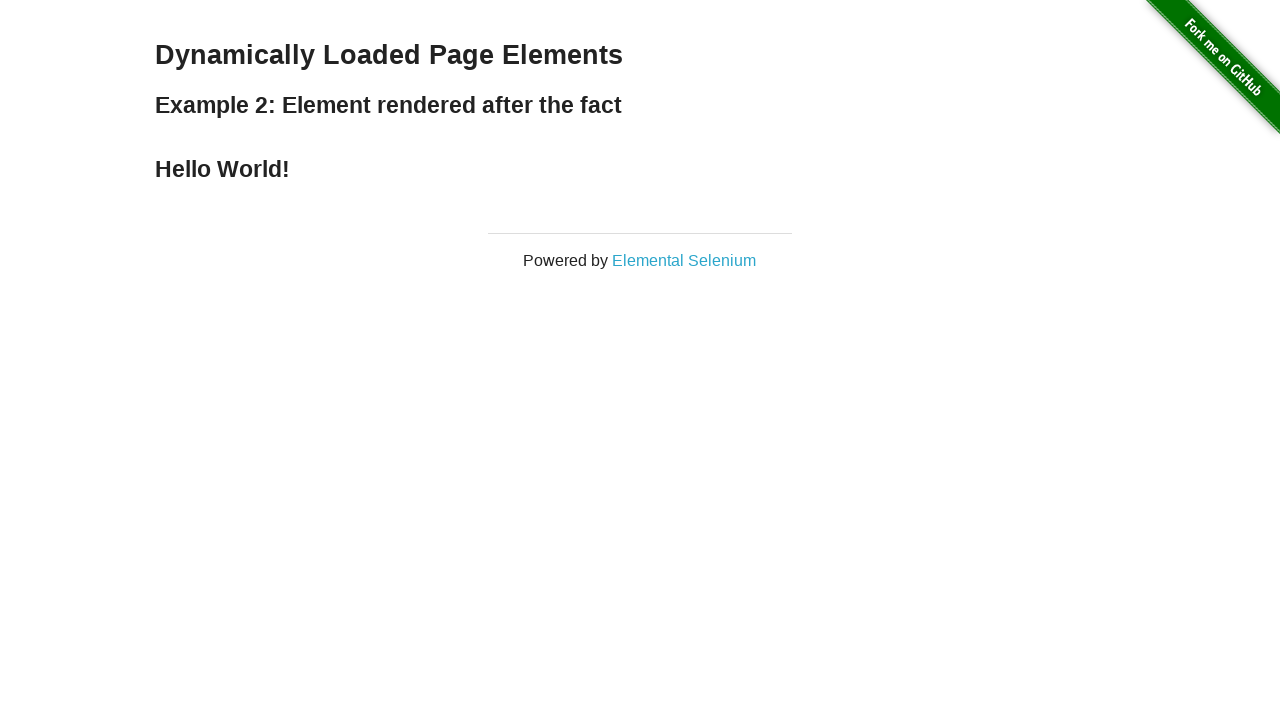

Located the Hello World text element
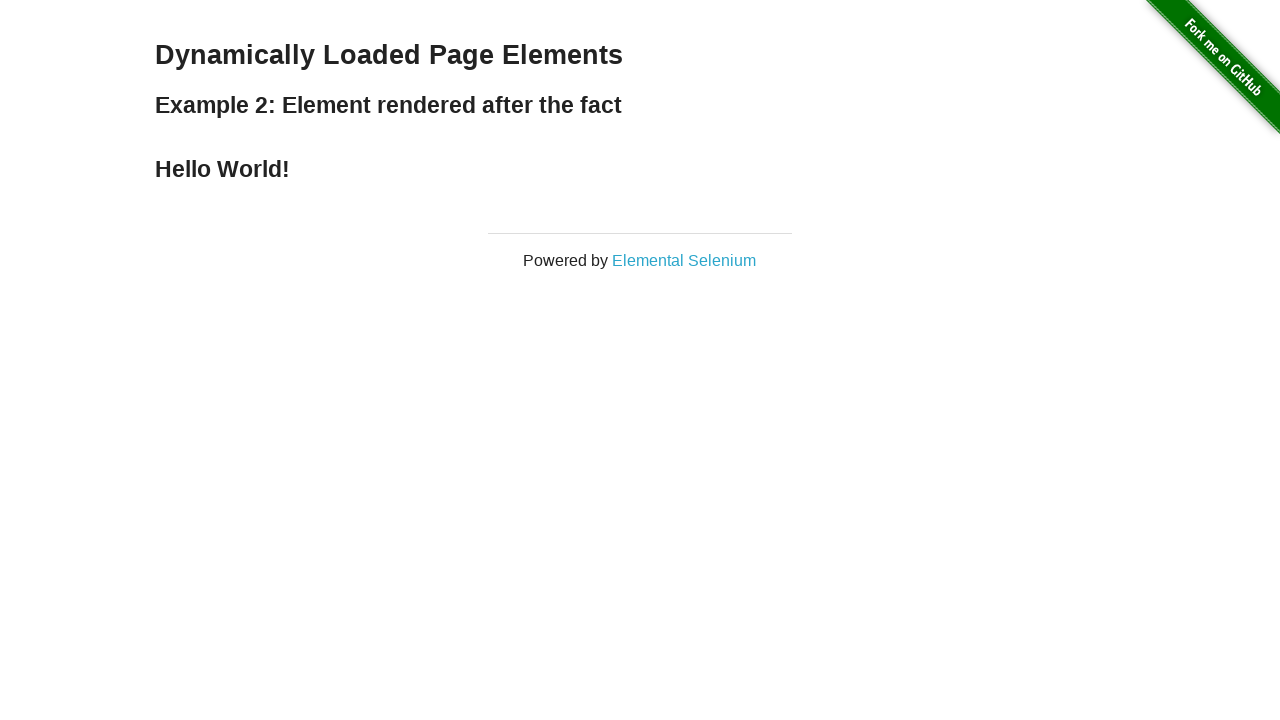

Verified that 'Hello World!' text is present
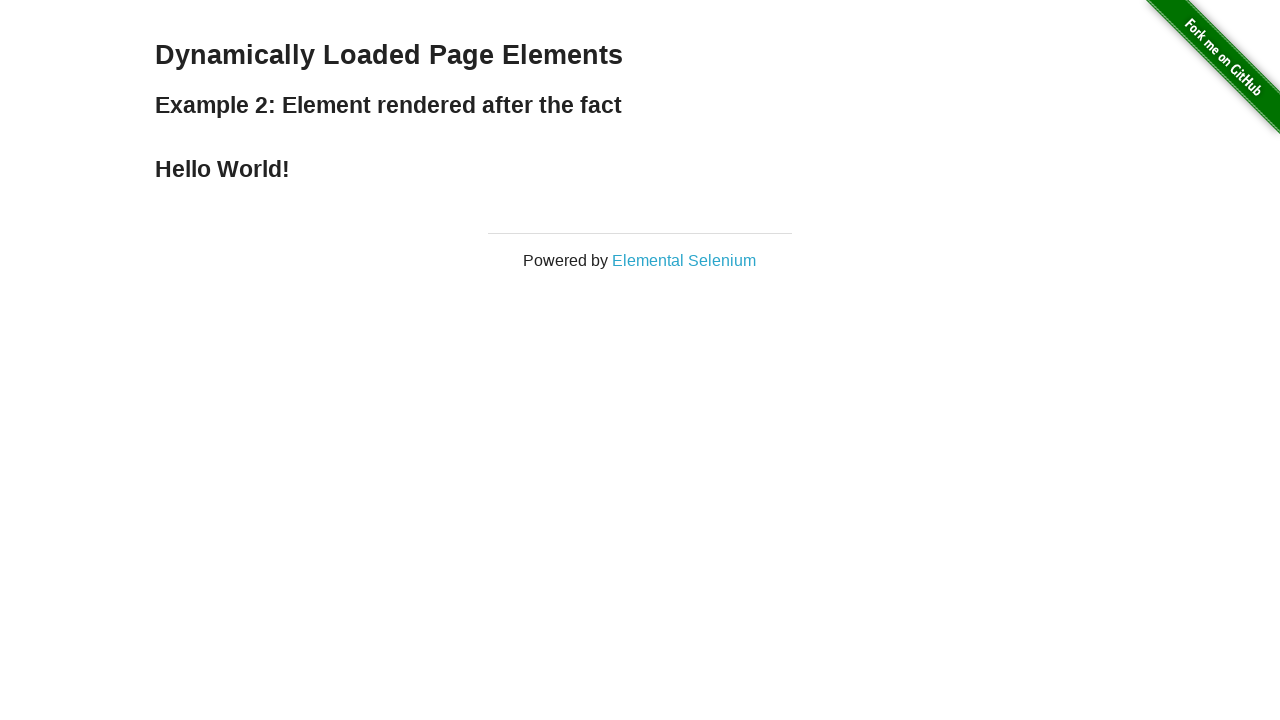

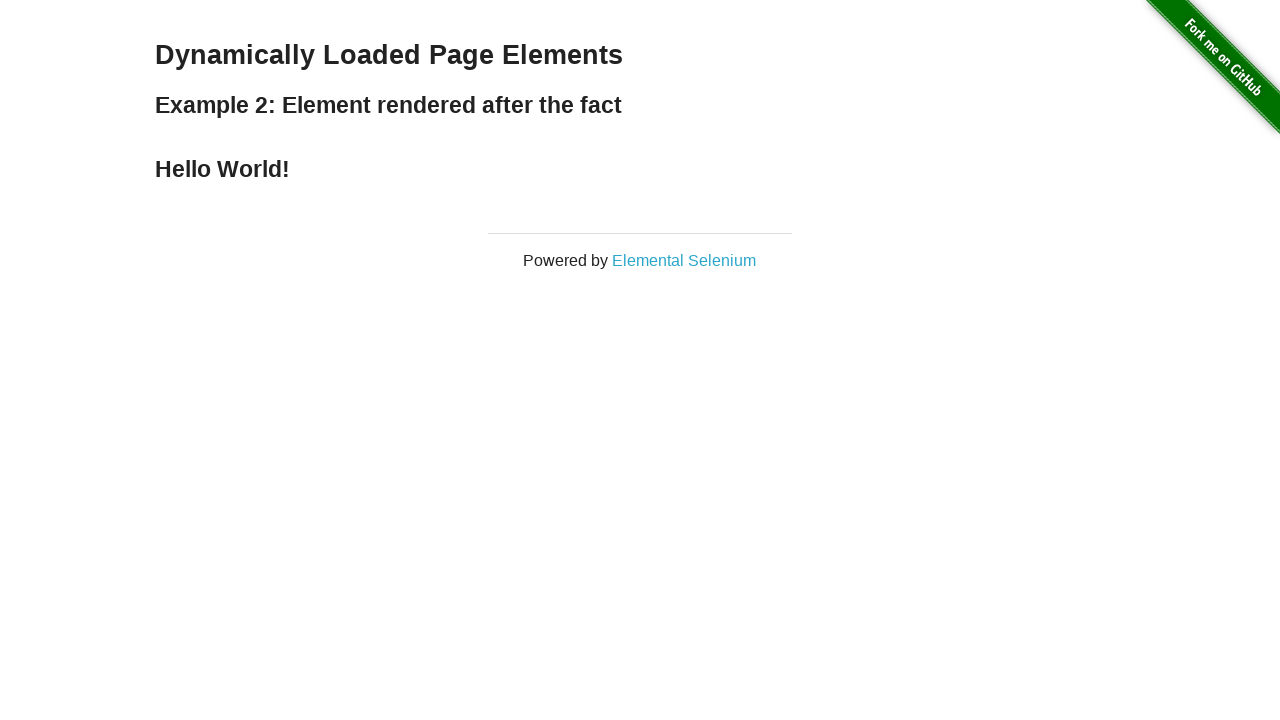